Navigates to CRM Pro website and retrieves CSS properties and position information of the login button element

Starting URL: https://classic.crmpro.com/

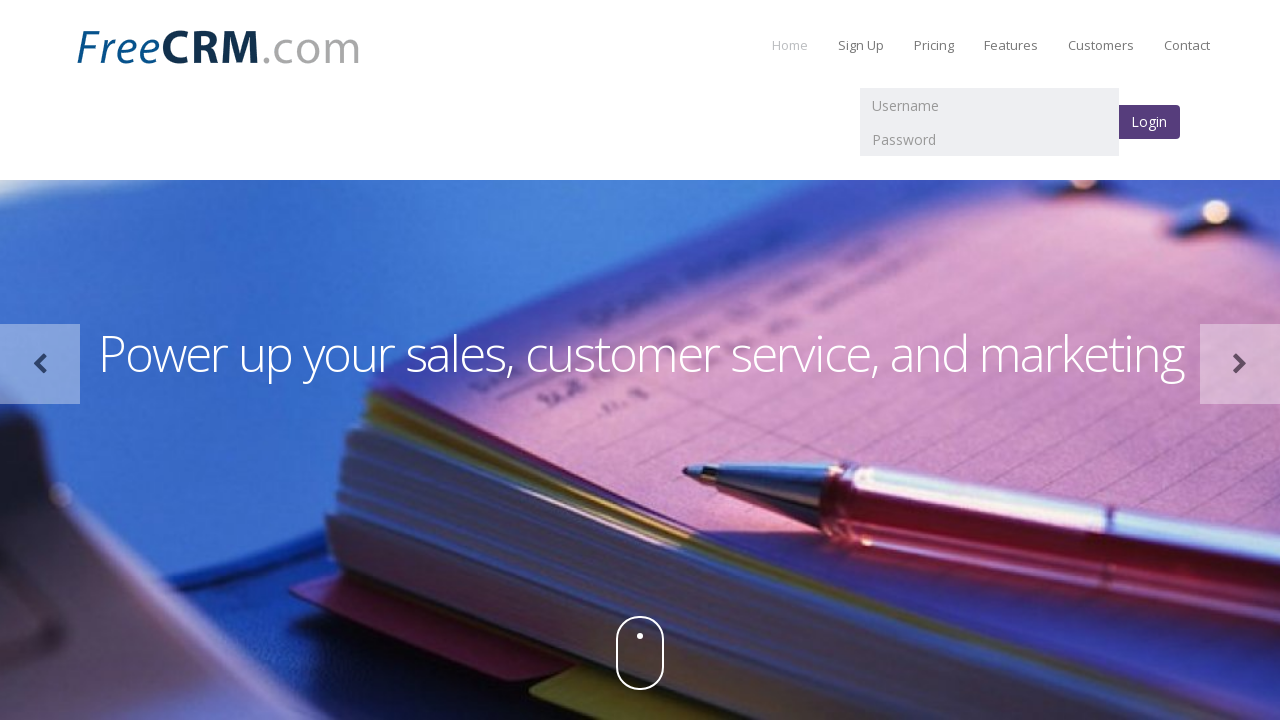

Located the login button element using XPath
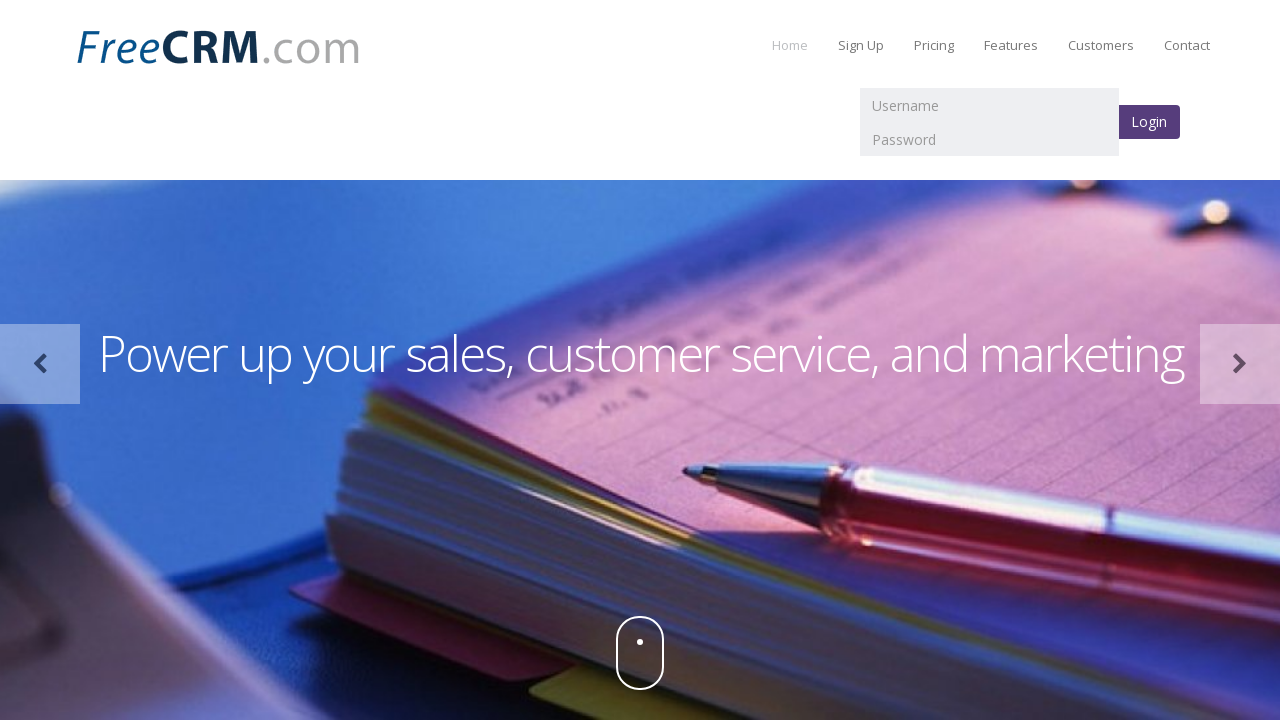

Retrieved background color property: rgb(86, 61, 124)
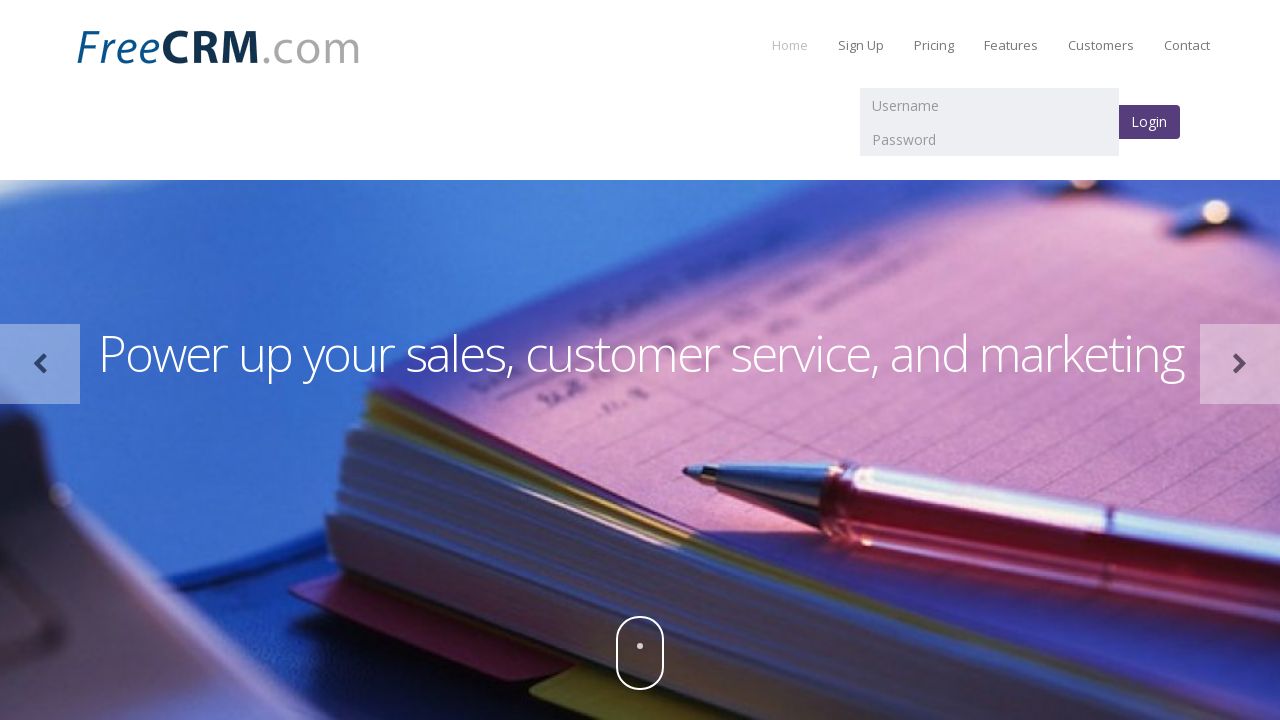

Retrieved bounding box information for login button
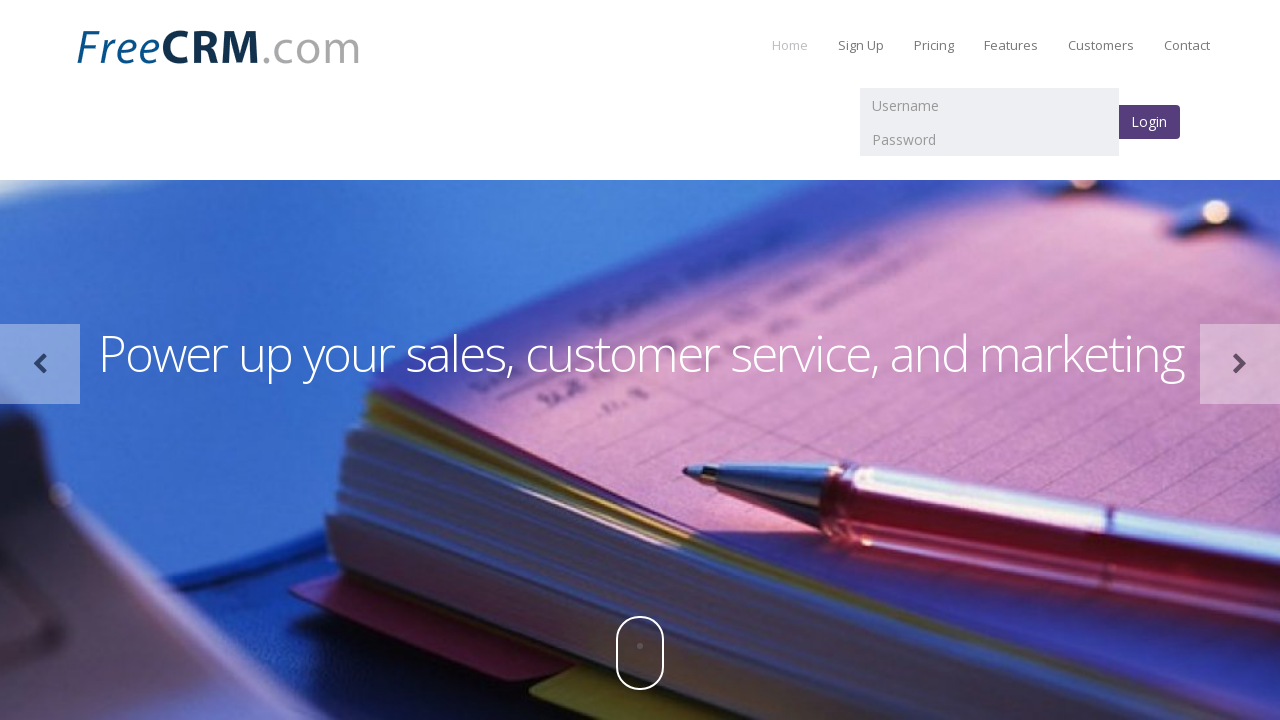

Login button dimensions - Width: 62, Height: 34, Position - X: 1118, Y: 105
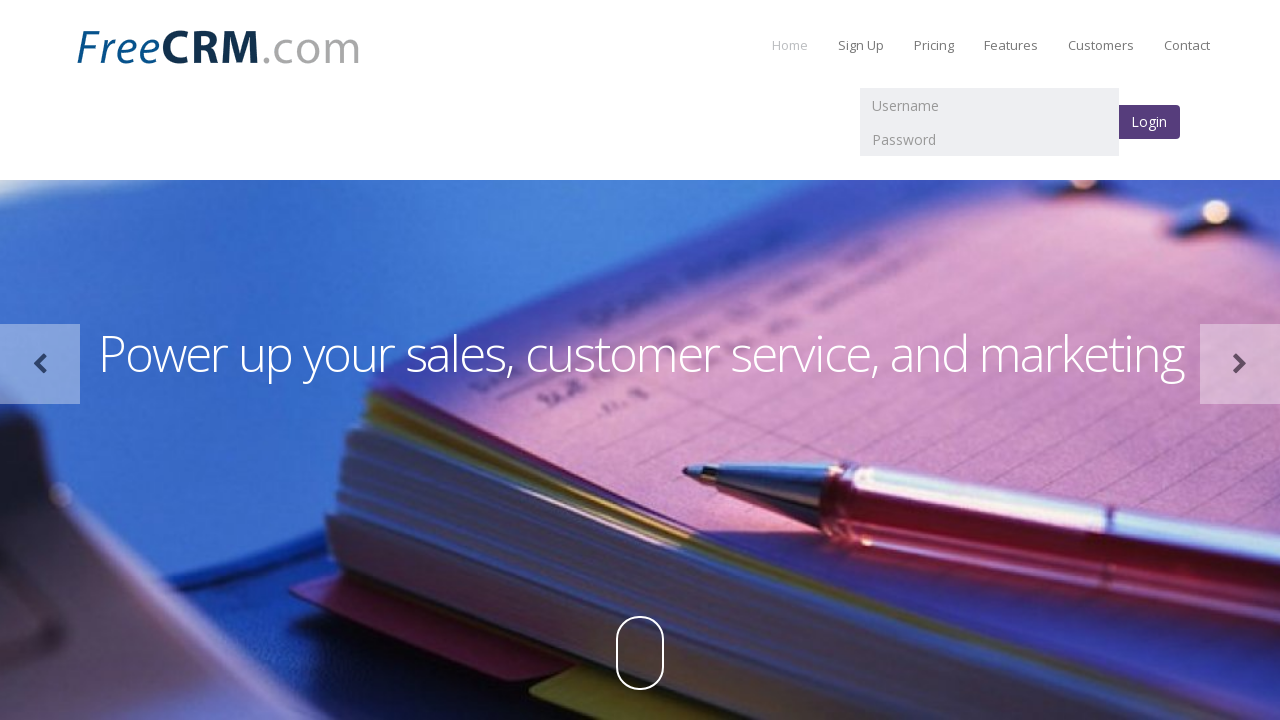

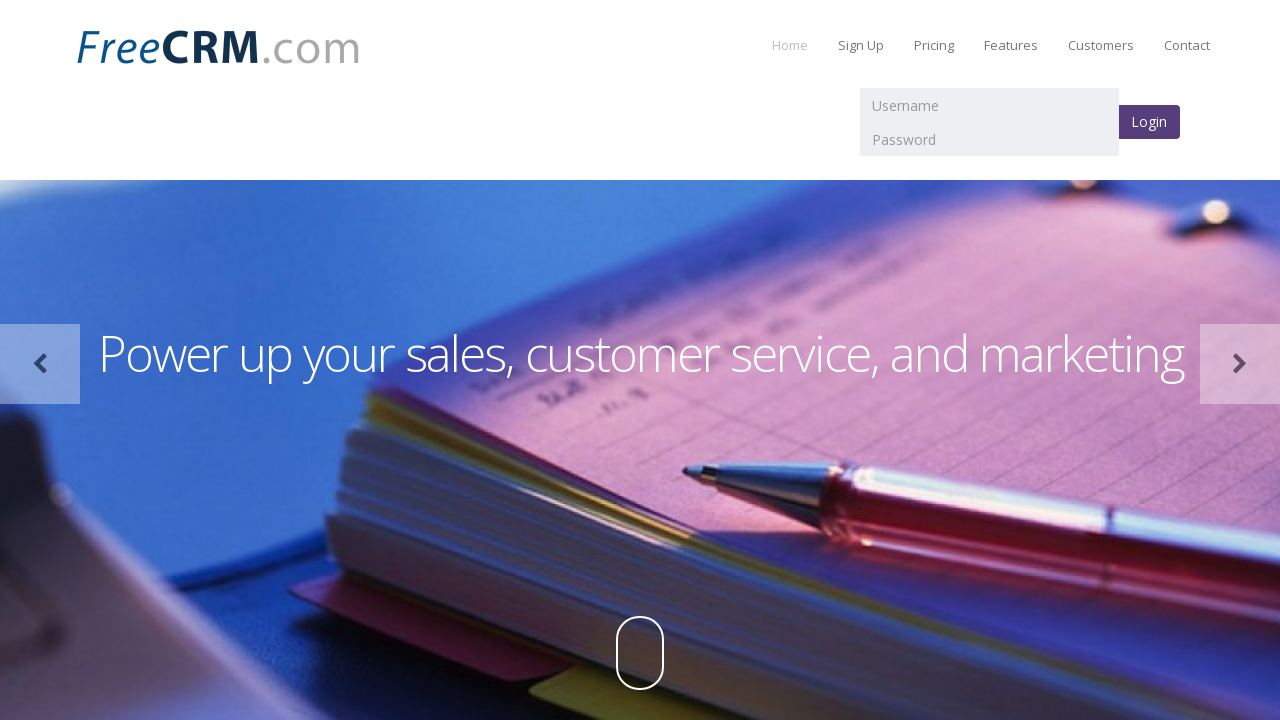